Tests multi-select dropdown functionality by selecting multiple options using keyboard modifiers and then deselecting one option

Starting URL: https://www.w3schools.com/tags/tryit.asp?filename=tryhtml_select_multiple

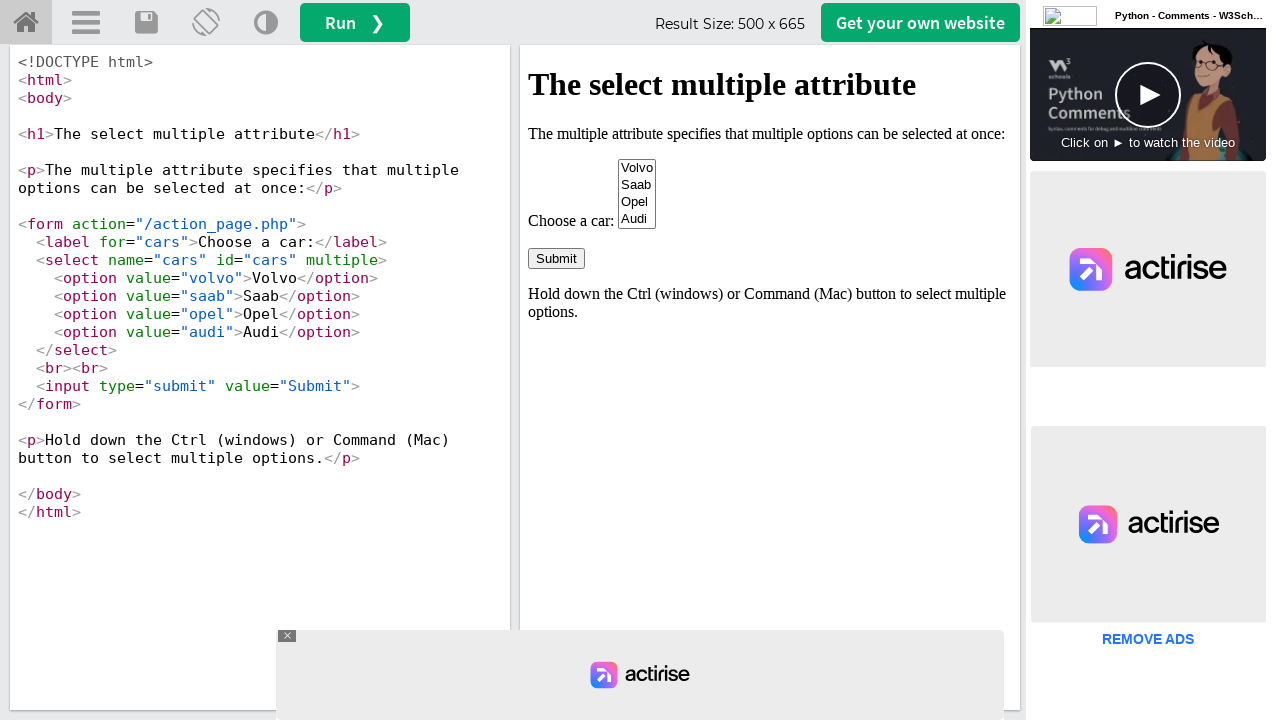

Located iframe containing the multi-select form
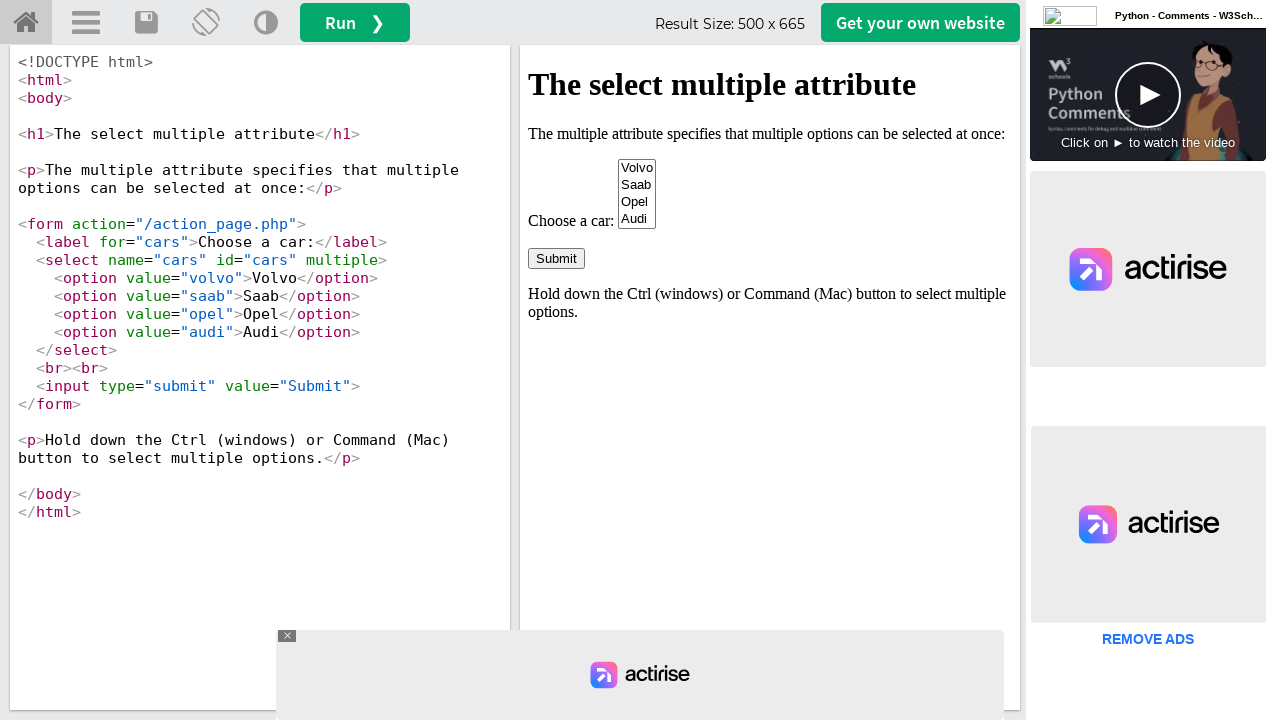

Located multi-select dropdown element with name 'cars'
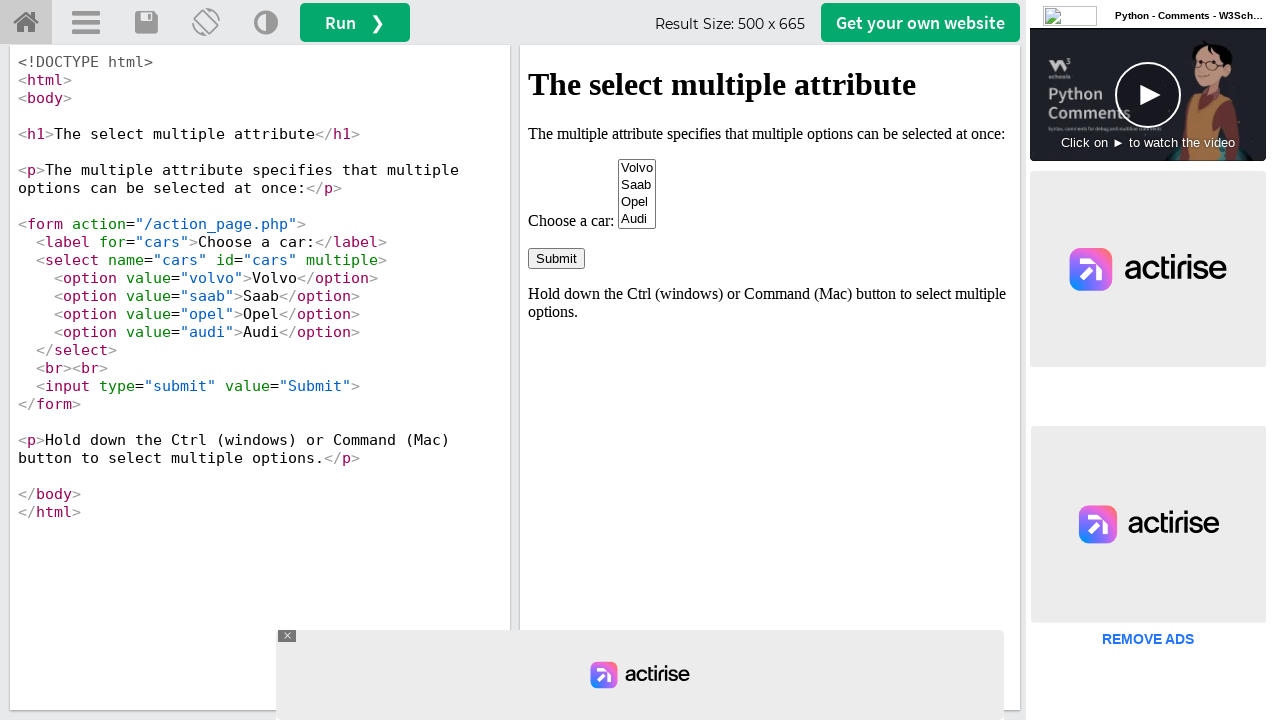

Located all option elements in the dropdown
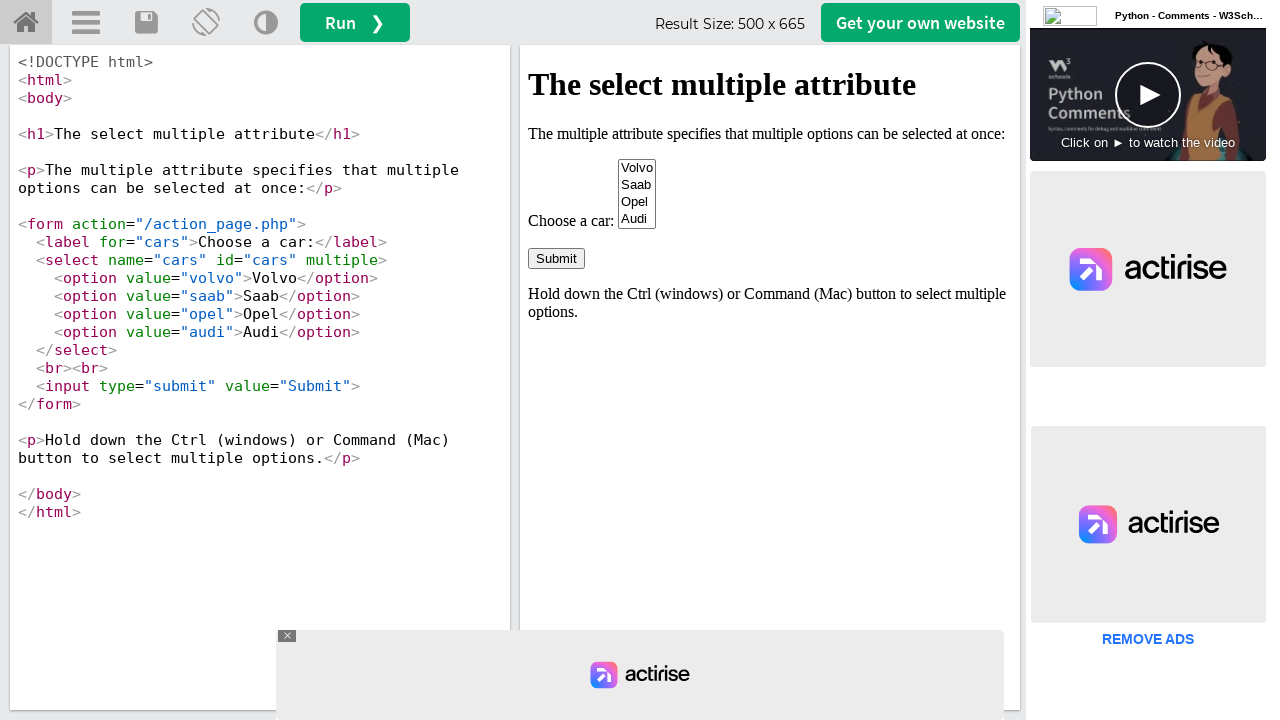

Selected first option (Volvo) using Ctrl+Click at (637, 168) on iframe[id='iframeResult'] >> internal:control=enter-frame >> select[name='cars']
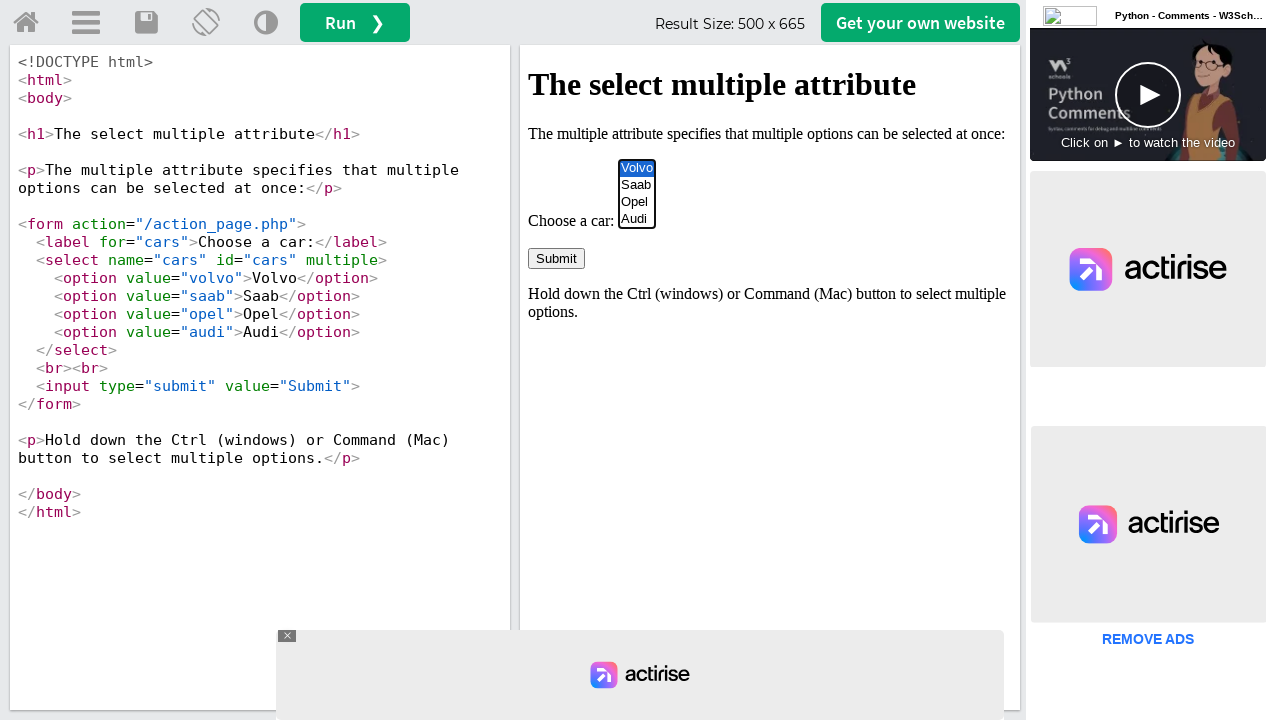

Selected third option (Opel) using Ctrl+Click at (637, 202) on iframe[id='iframeResult'] >> internal:control=enter-frame >> select[name='cars']
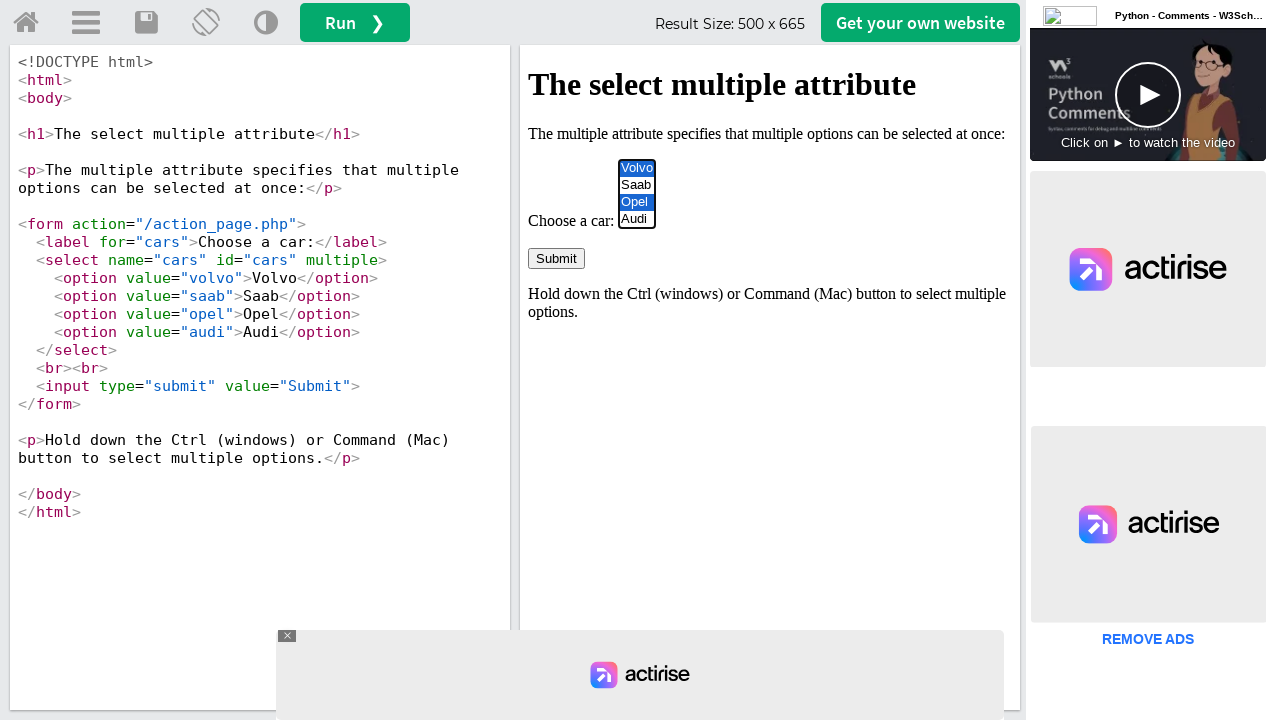

Deselected third option (Opel) using Ctrl+Click at (637, 202) on iframe[id='iframeResult'] >> internal:control=enter-frame >> select[name='cars']
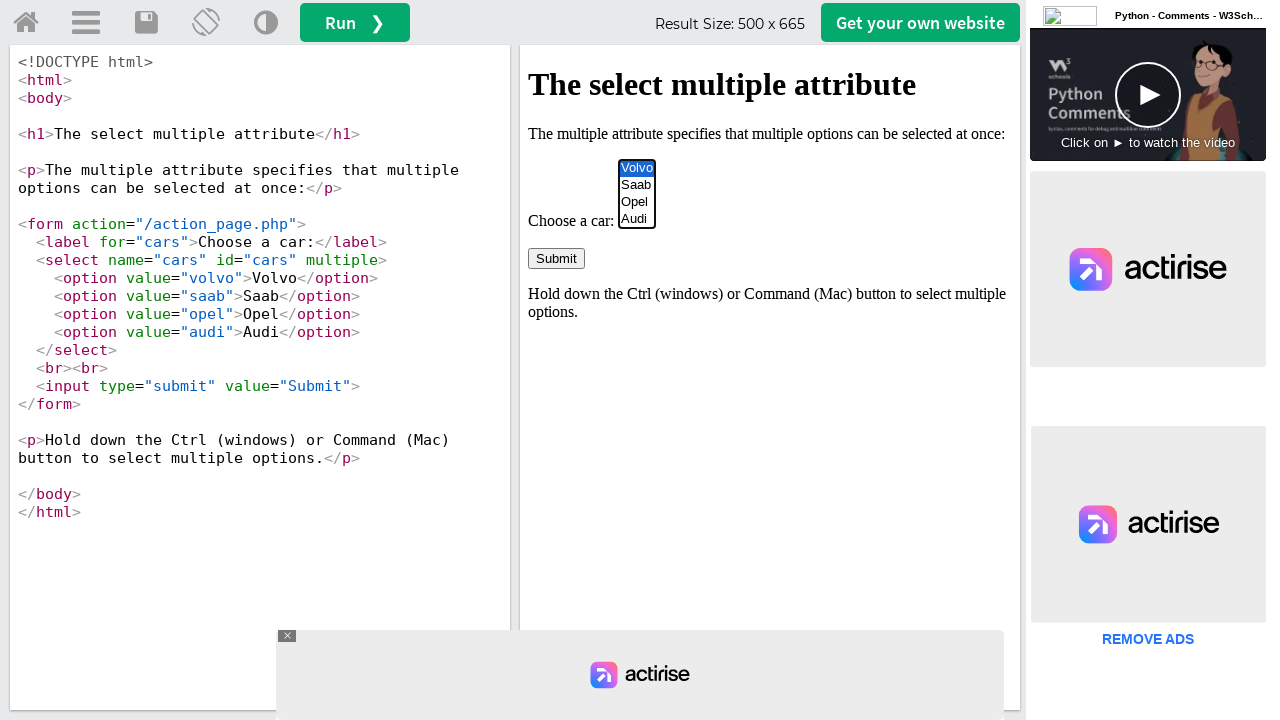

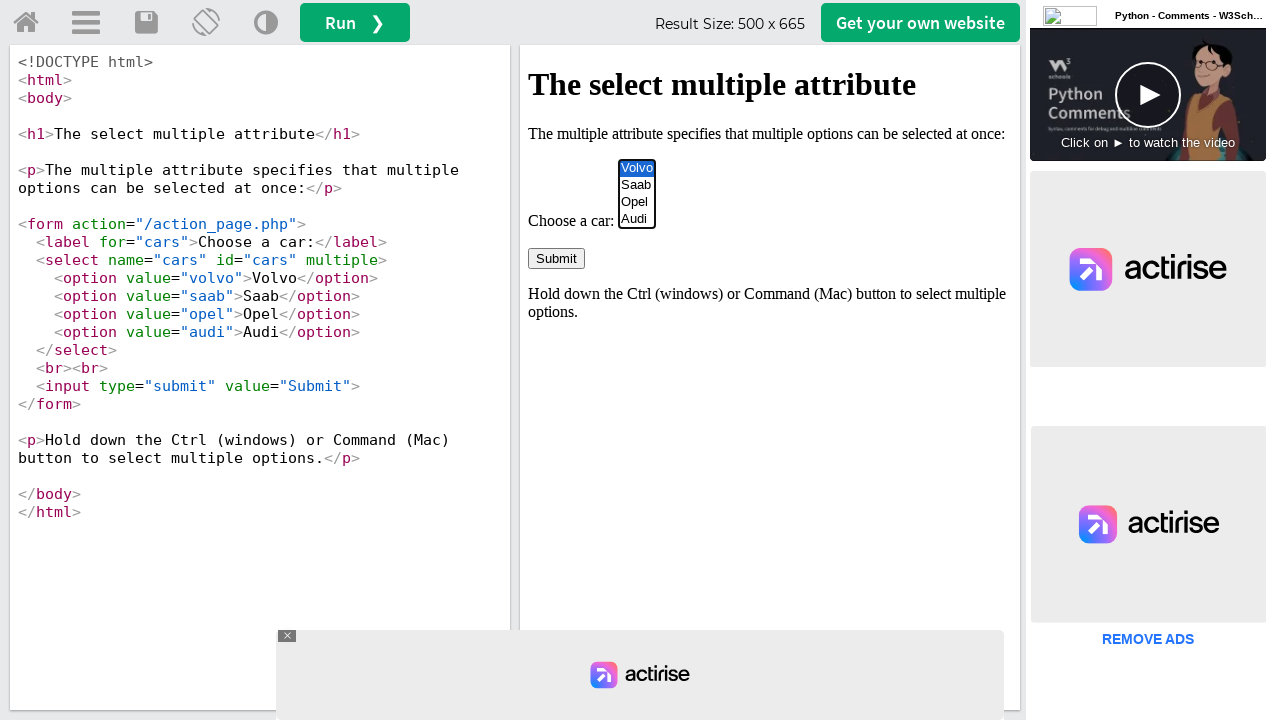